Navigates to Python.org and locates a bug report link in the footer using XPath selector, extracting its href attribute

Starting URL: https://python.org/

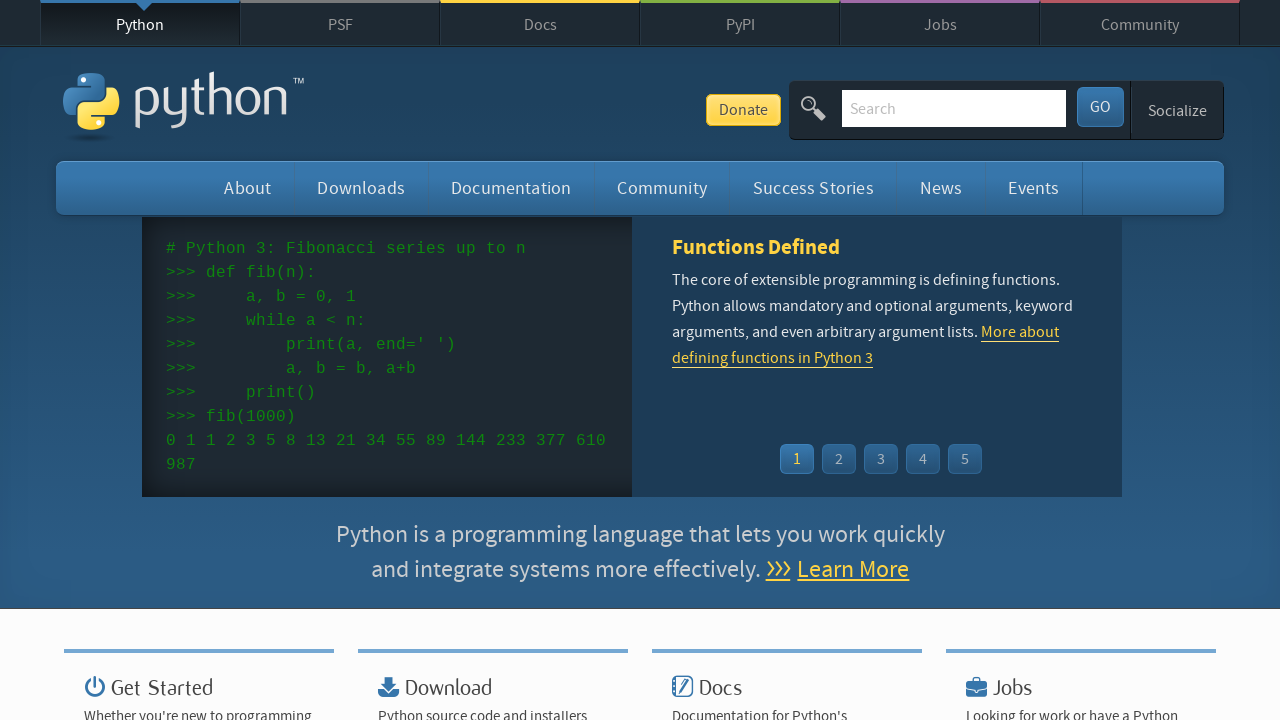

Navigated to https://python.org/
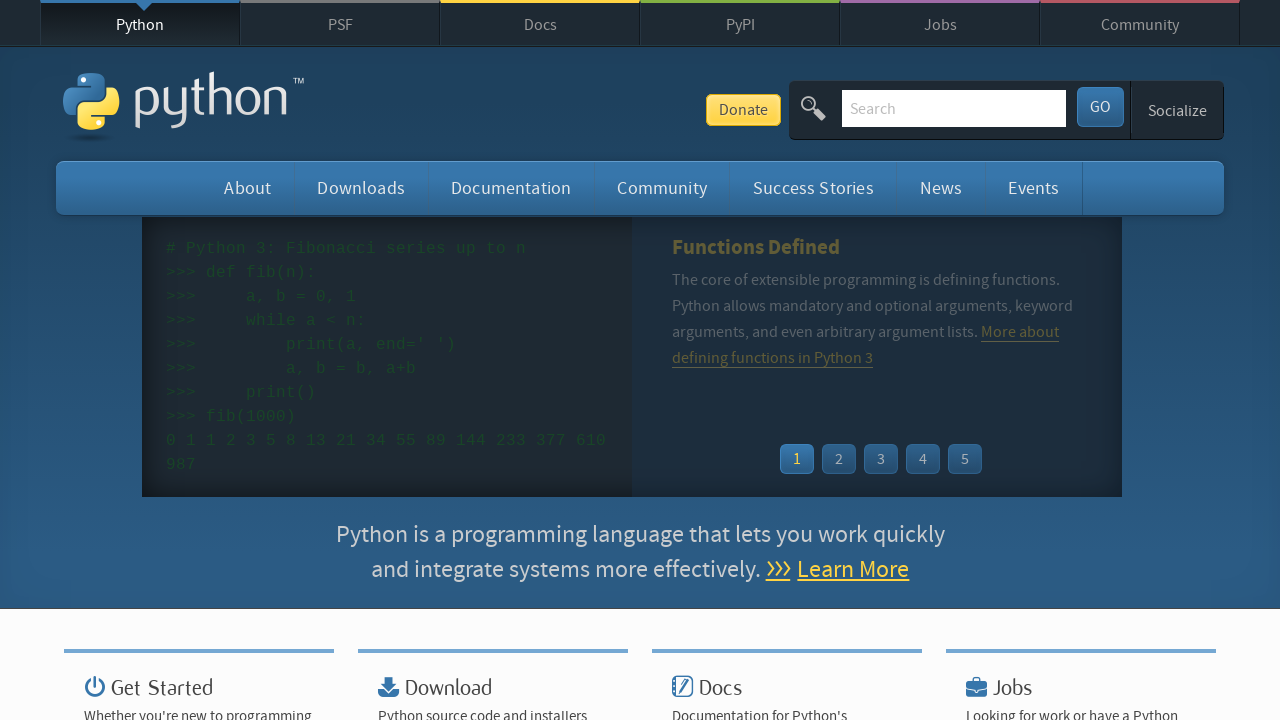

Located bug report link in footer using XPath selector
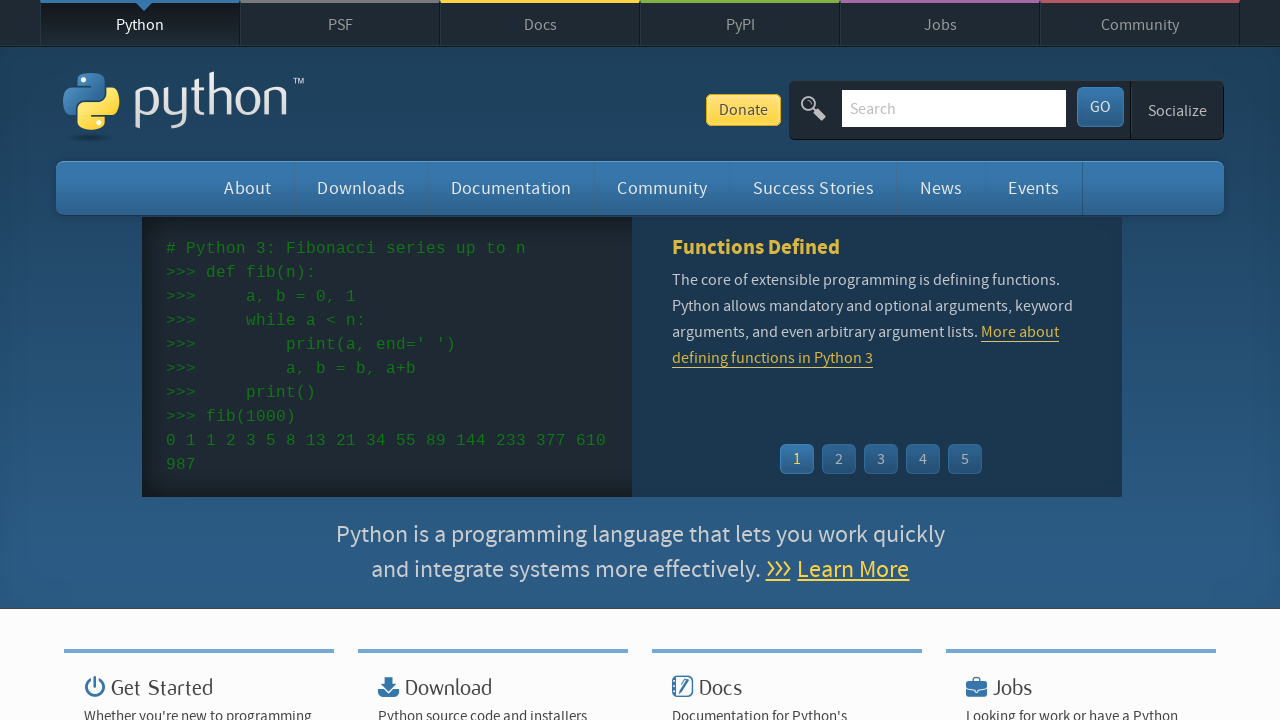

Bug report link element is ready
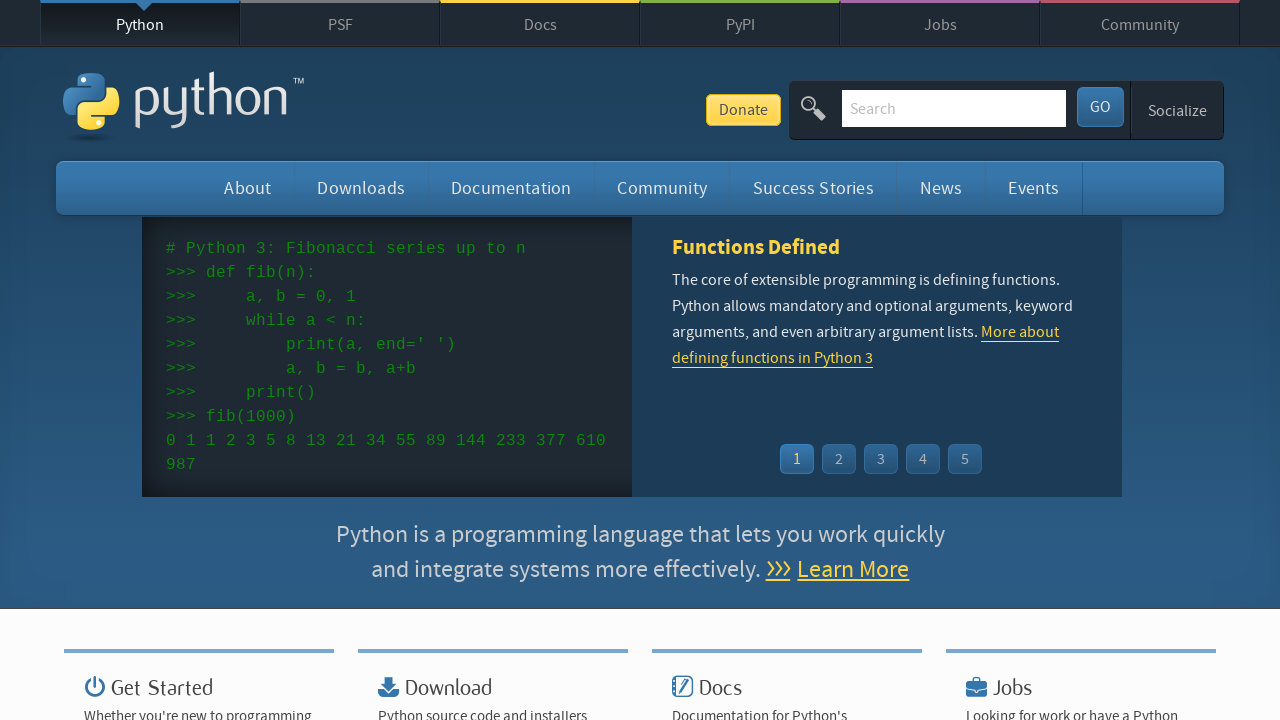

Extracted href attribute from bug report link: /community/
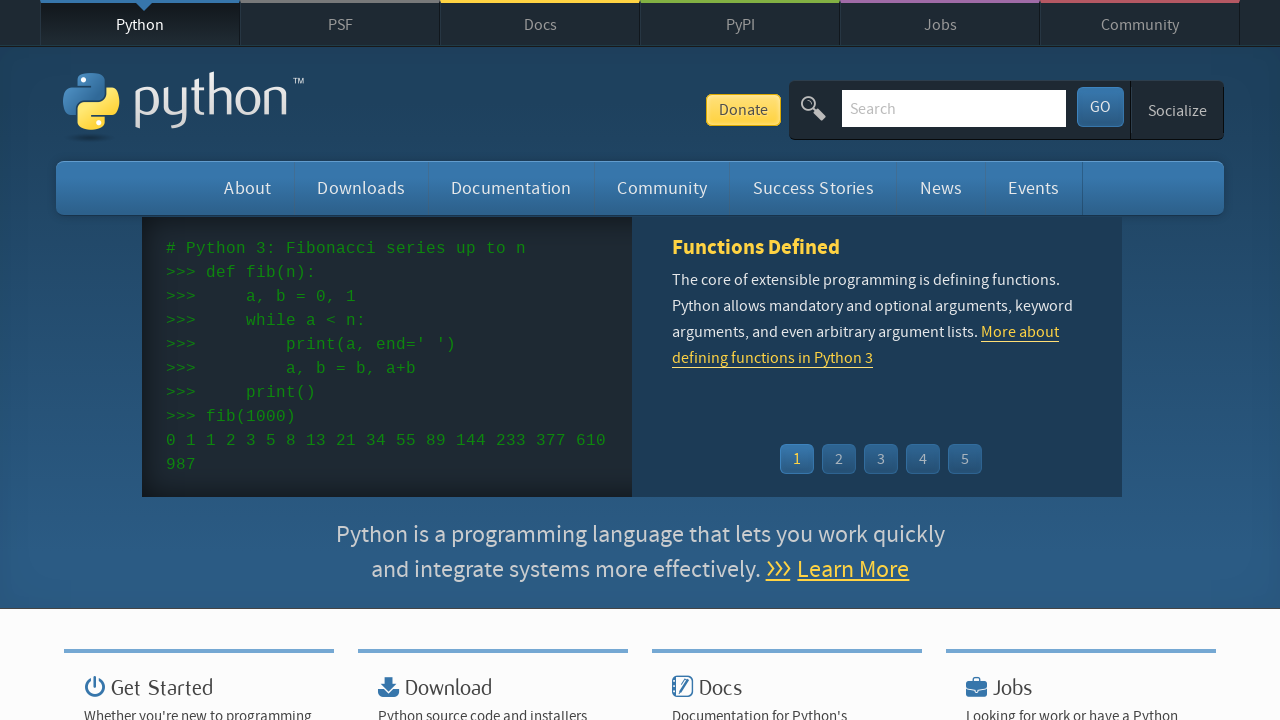

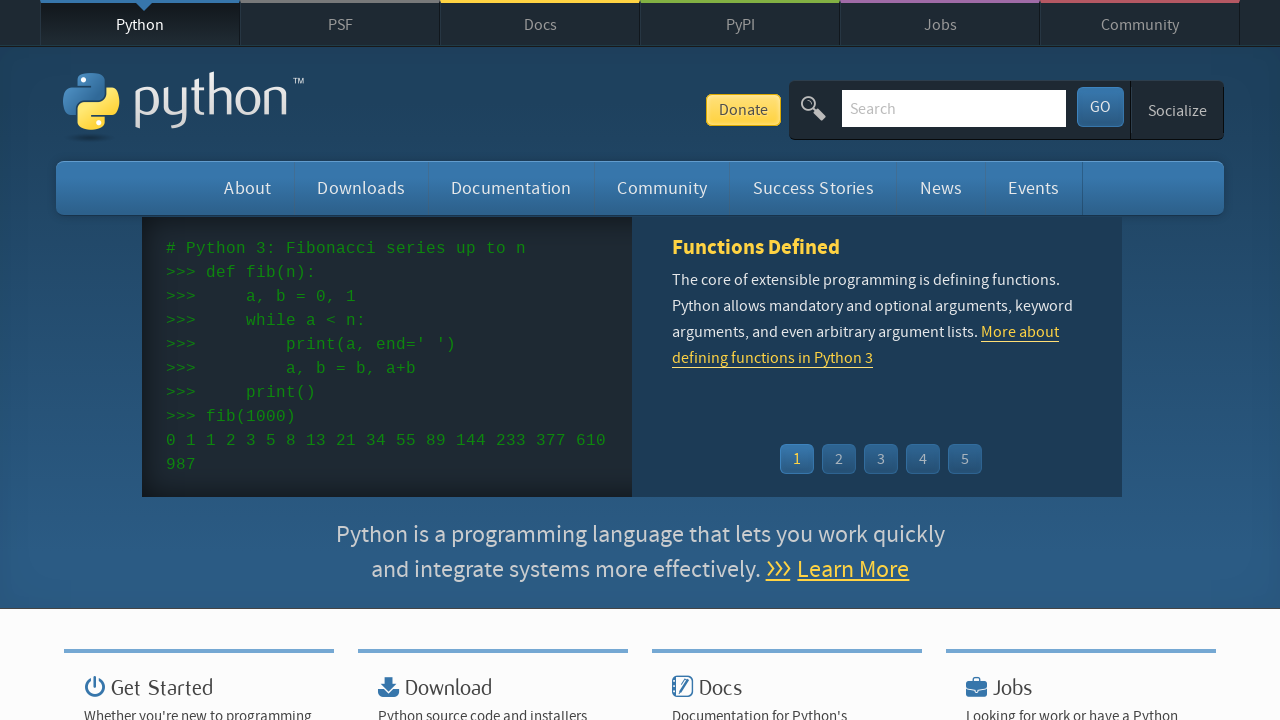